Tests that other controls are hidden when editing a todo item

Starting URL: https://demo.playwright.dev/todomvc

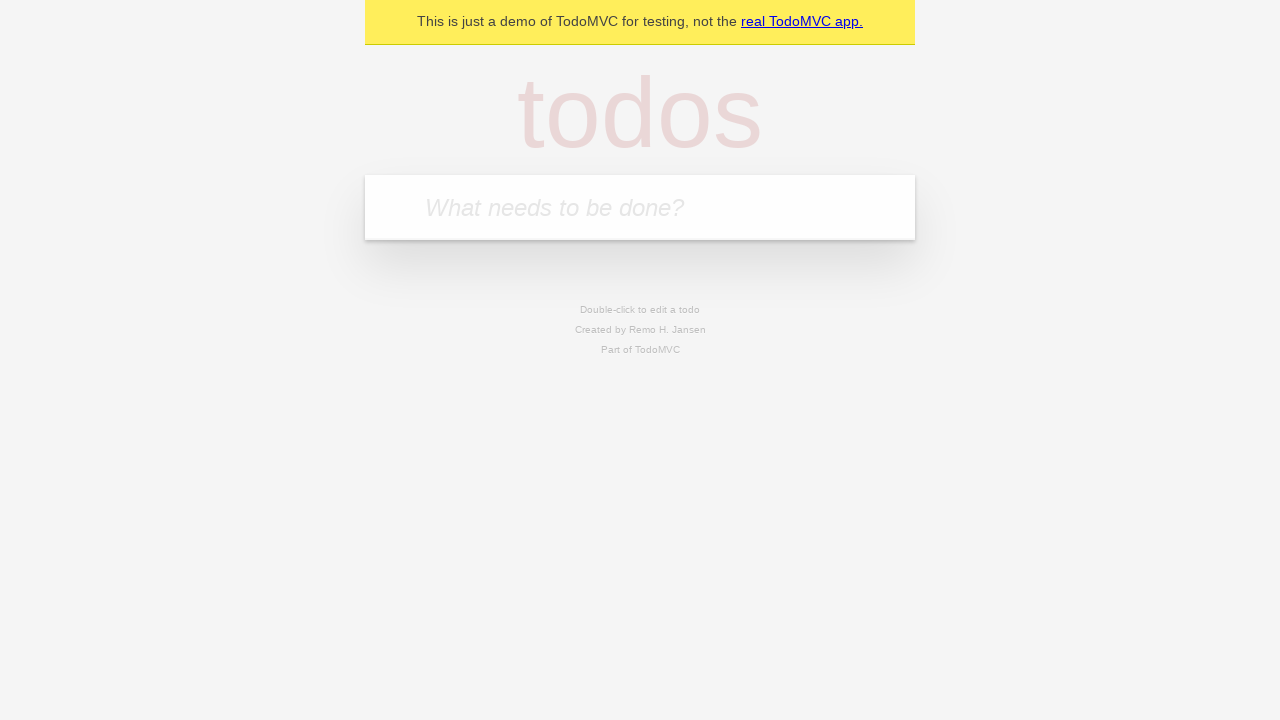

Filled input field with first todo item 'buy some cheese' on internal:attr=[placeholder="What needs to be done?"i]
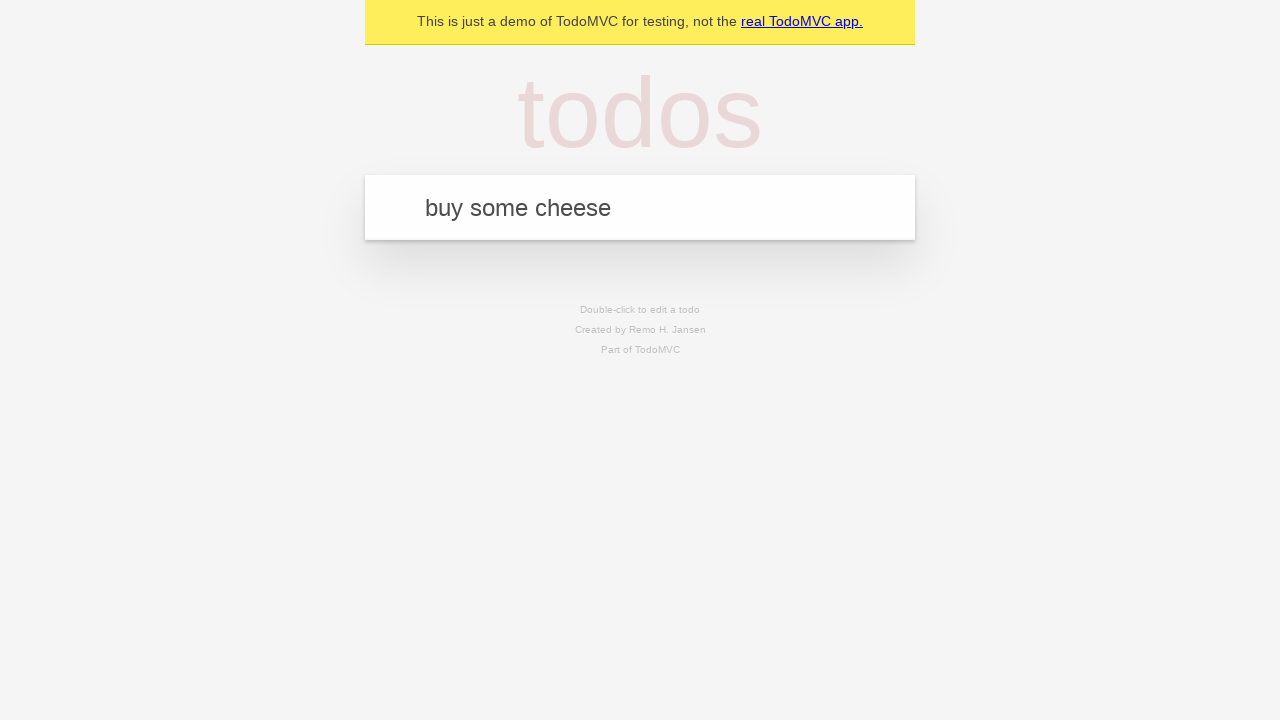

Pressed Enter to create first todo item on internal:attr=[placeholder="What needs to be done?"i]
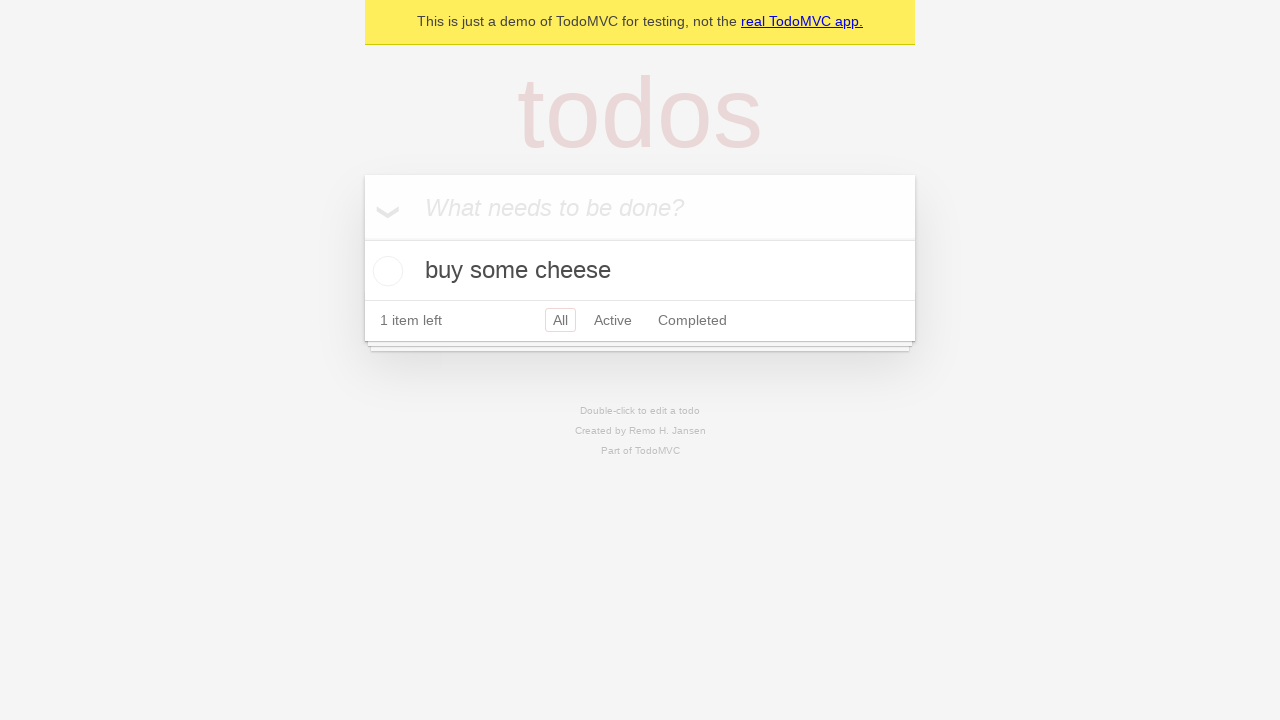

Filled input field with second todo item 'feed the cat' on internal:attr=[placeholder="What needs to be done?"i]
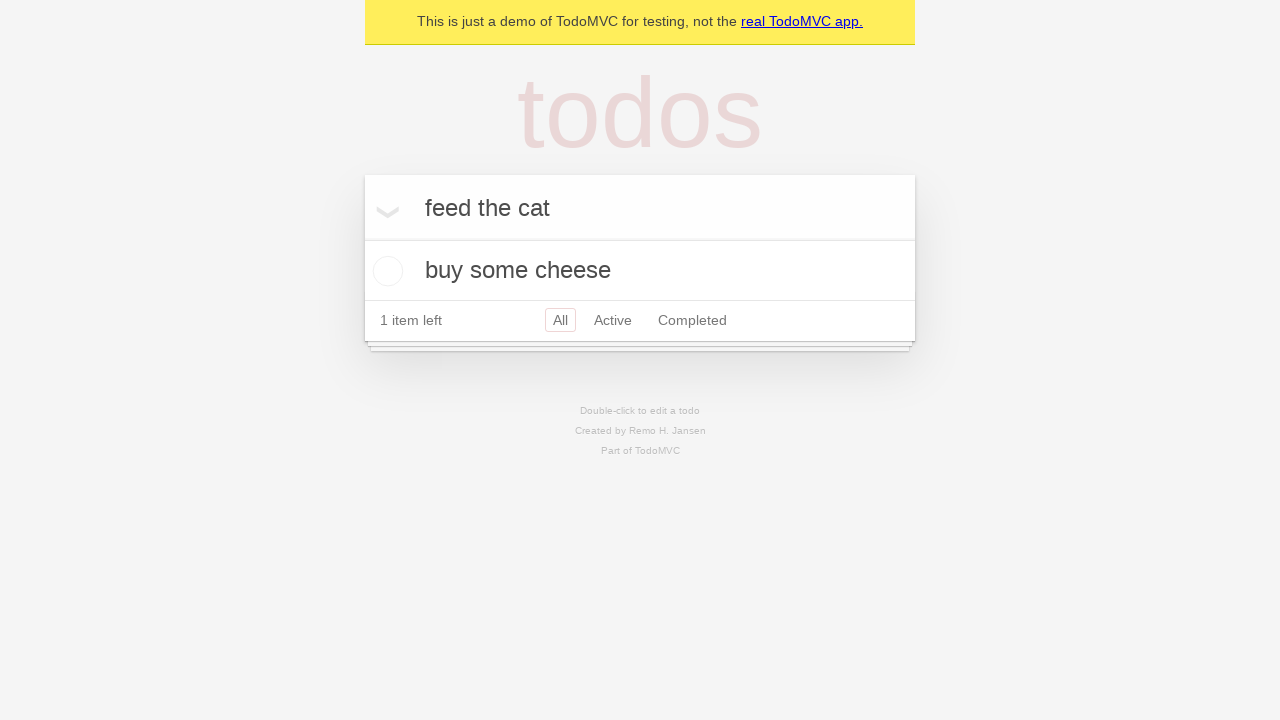

Pressed Enter to create second todo item on internal:attr=[placeholder="What needs to be done?"i]
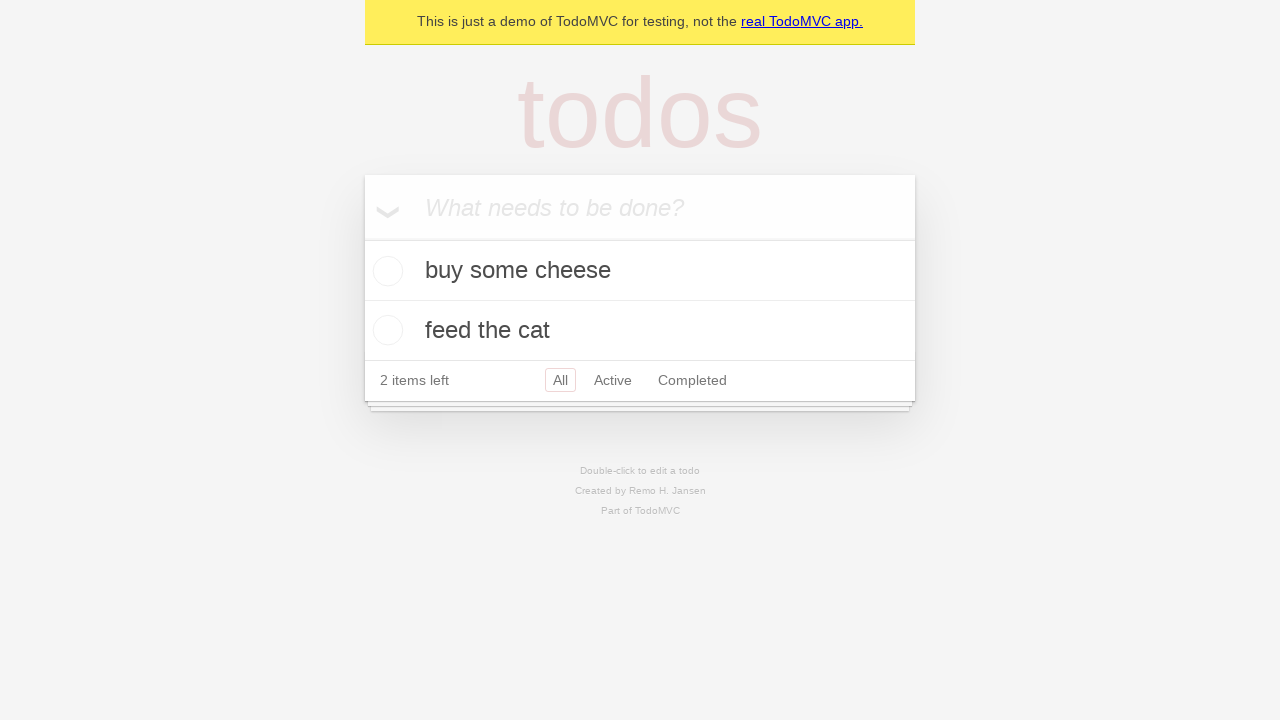

Filled input field with third todo item 'book a doctors appointment' on internal:attr=[placeholder="What needs to be done?"i]
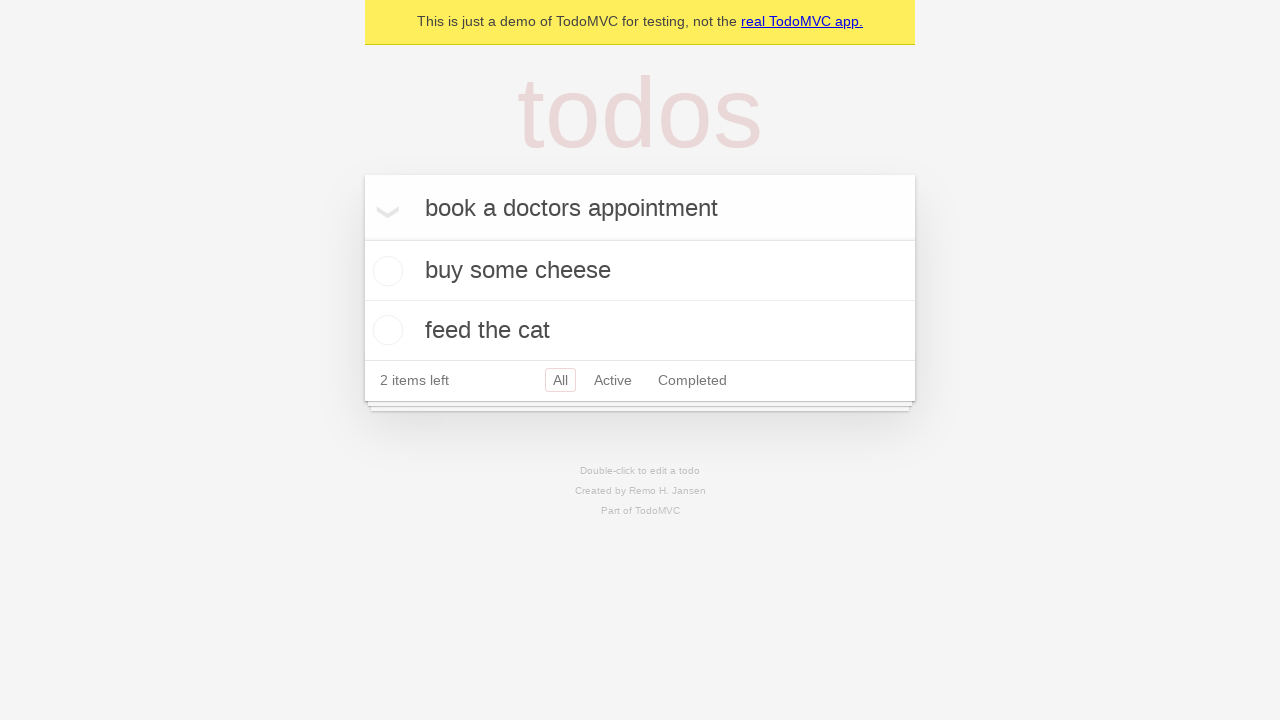

Pressed Enter to create third todo item on internal:attr=[placeholder="What needs to be done?"i]
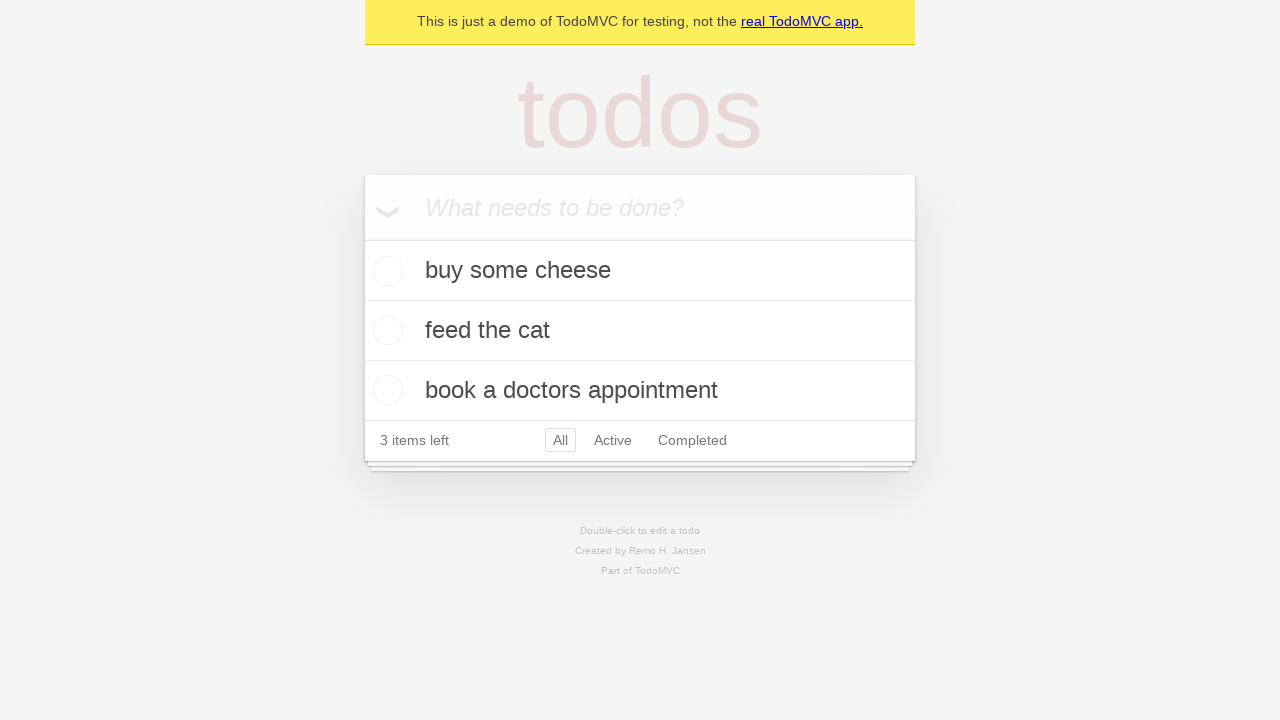

Double-clicked second todo item to enter edit mode at (640, 331) on internal:testid=[data-testid="todo-item"s] >> nth=1
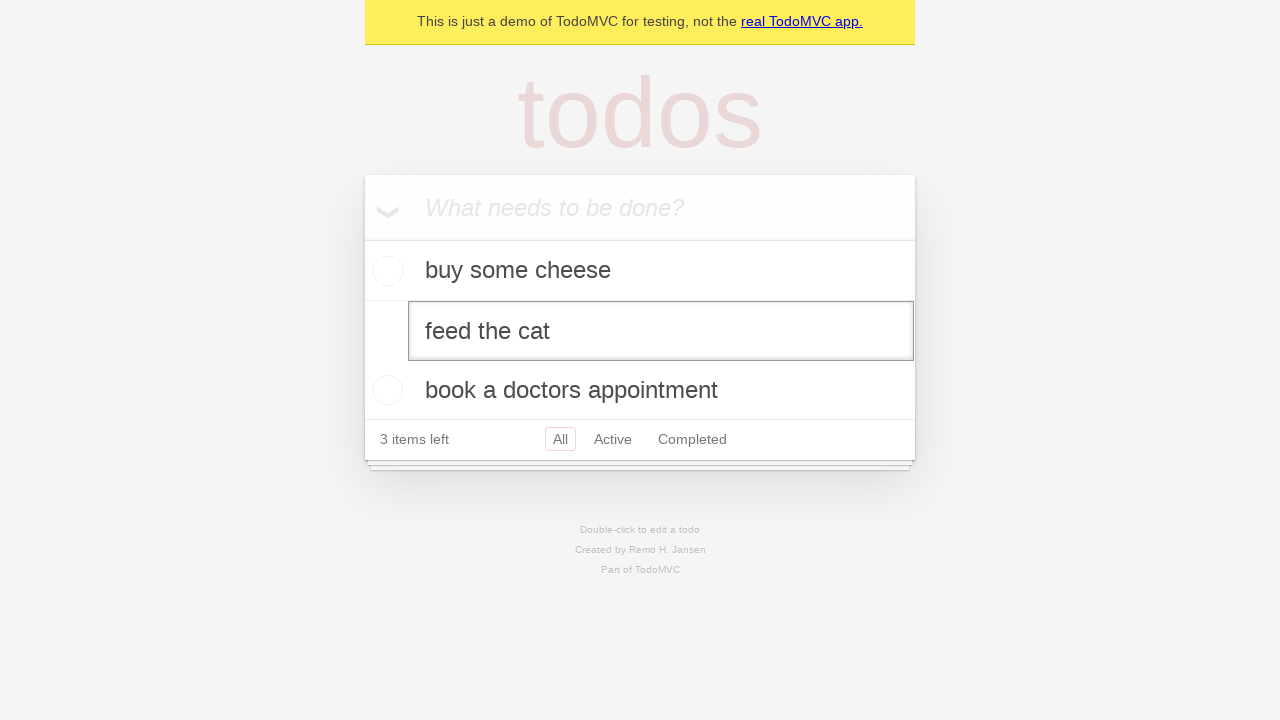

Edit input field appeared for second todo item
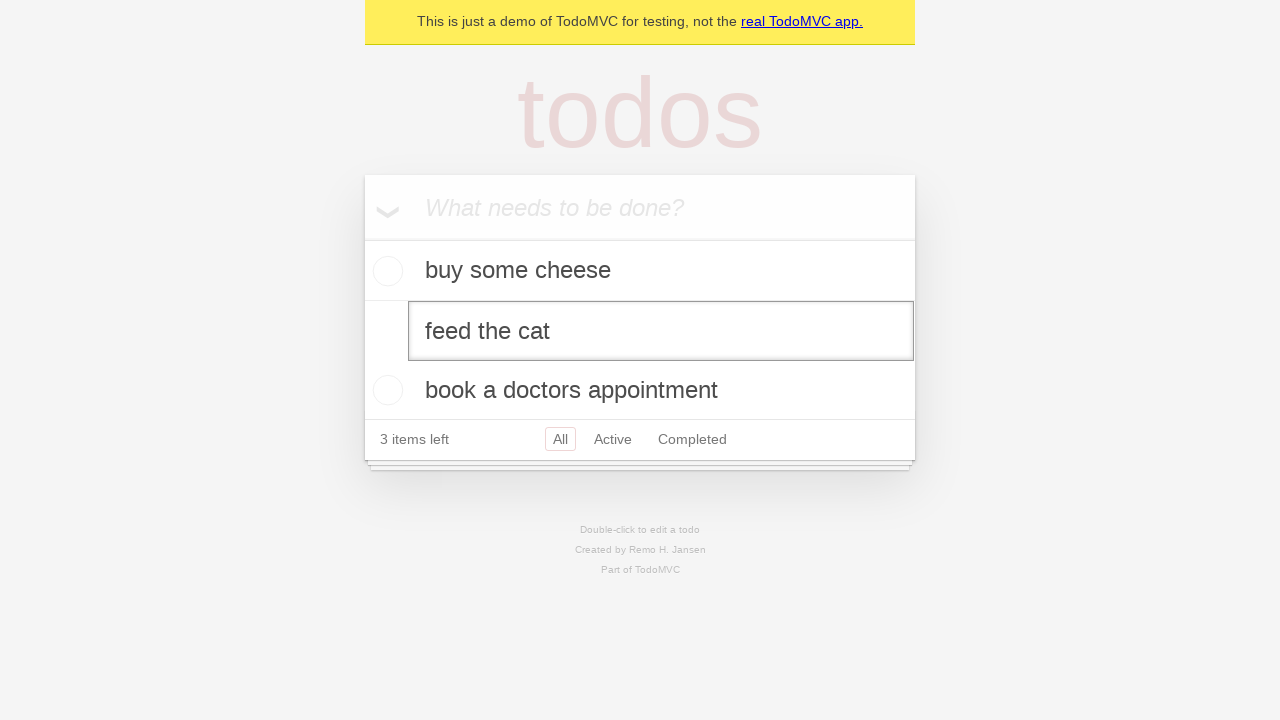

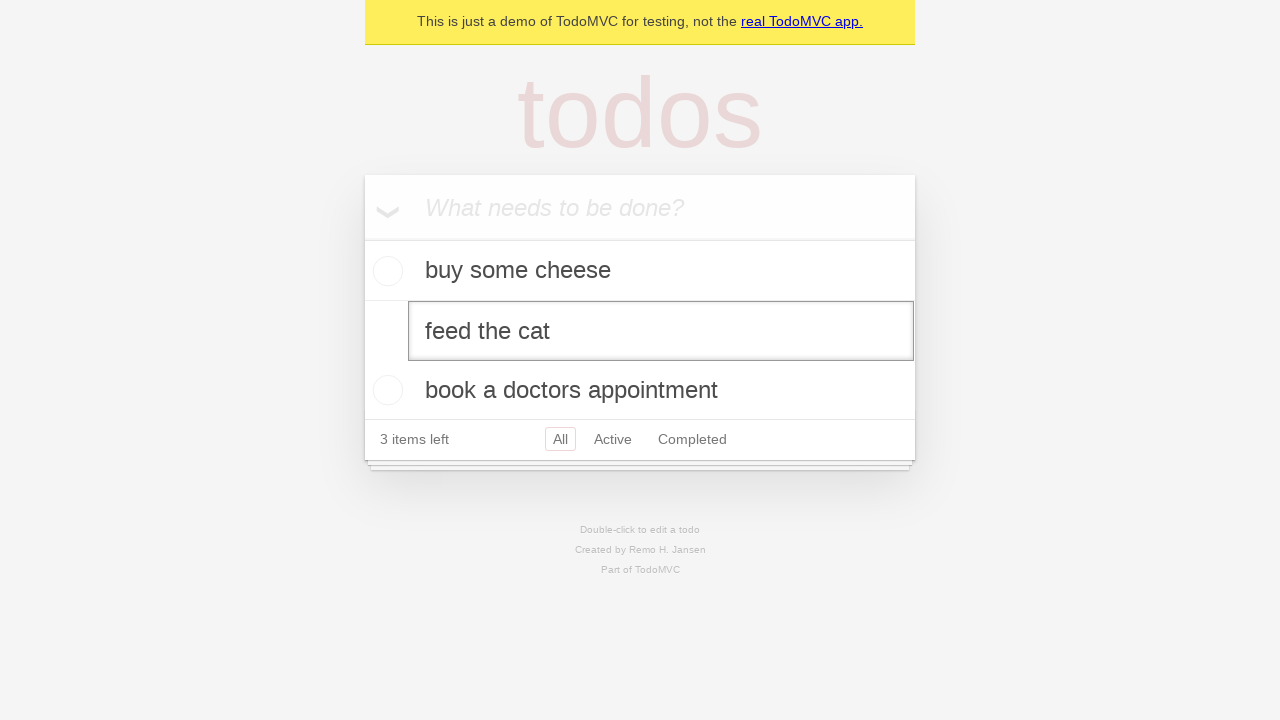